Tests form validation by attempting to submit a form with a blank first name field while filling all other required fields

Starting URL: https://demoqa.com/

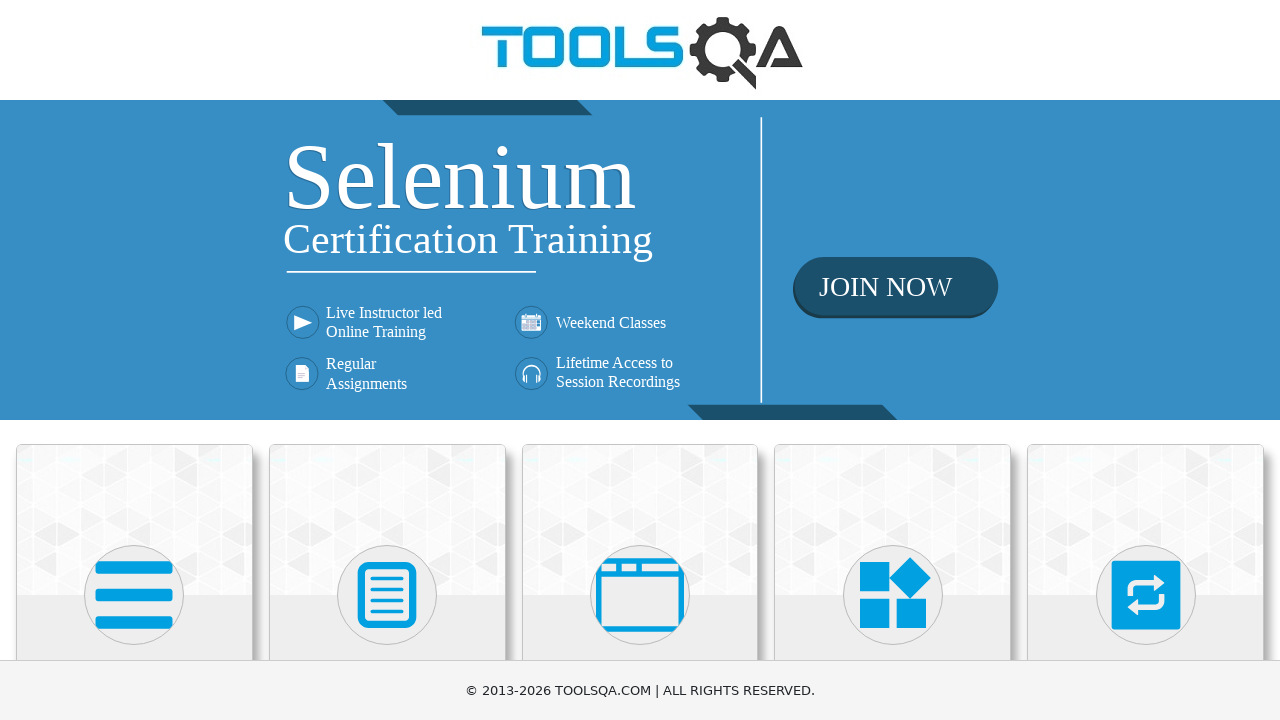

Clicked on Forms Elements card at (134, 520) on .card-up
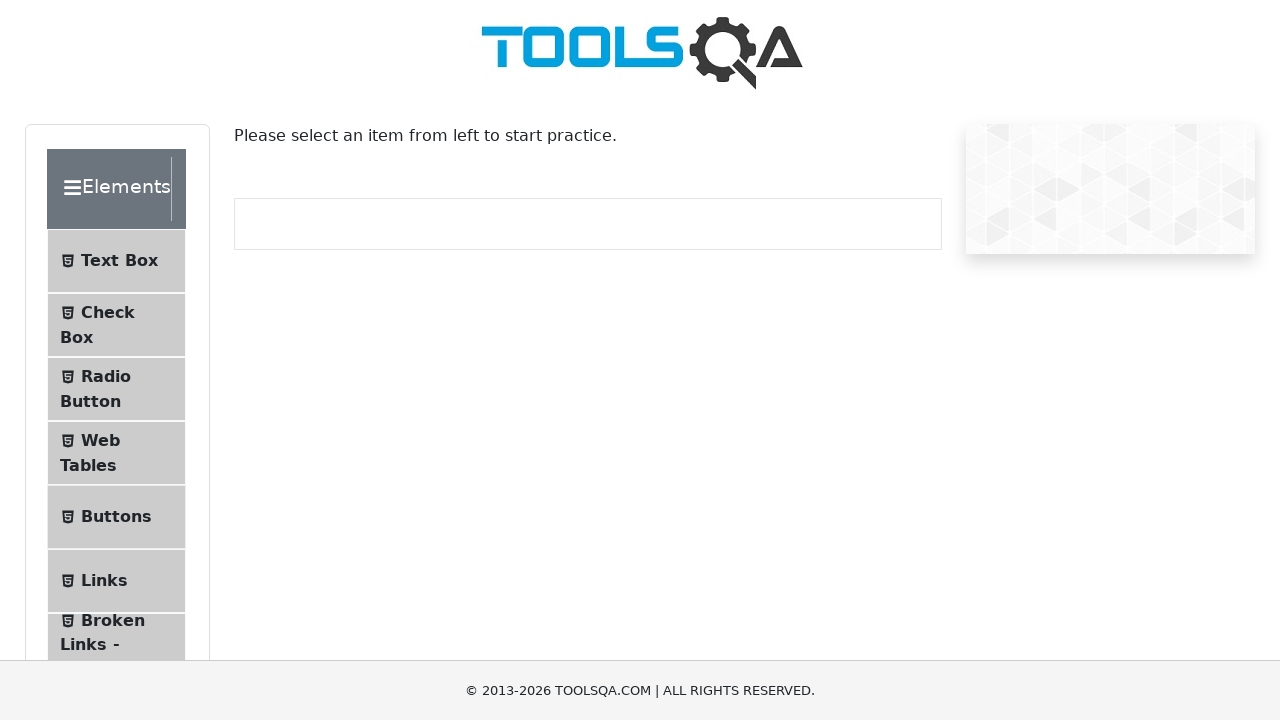

Clicked on Web Tables menu item at (116, 453) on #item-3
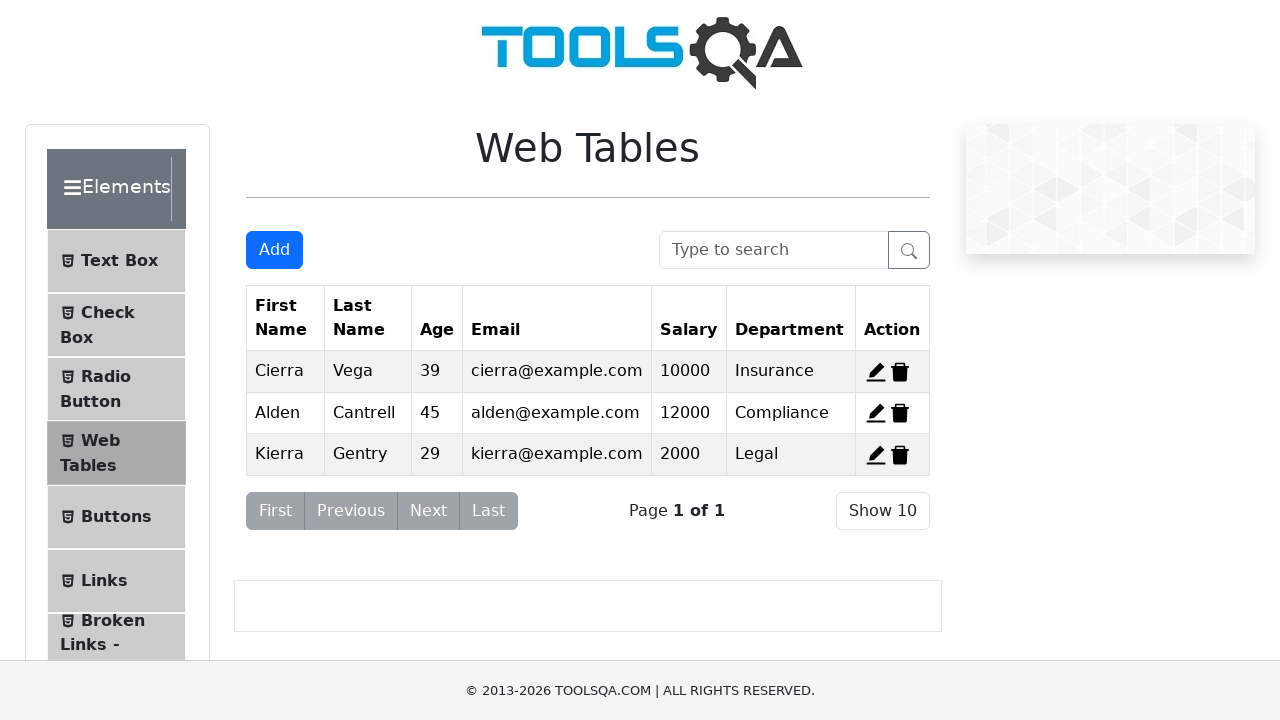

Waited for page to load
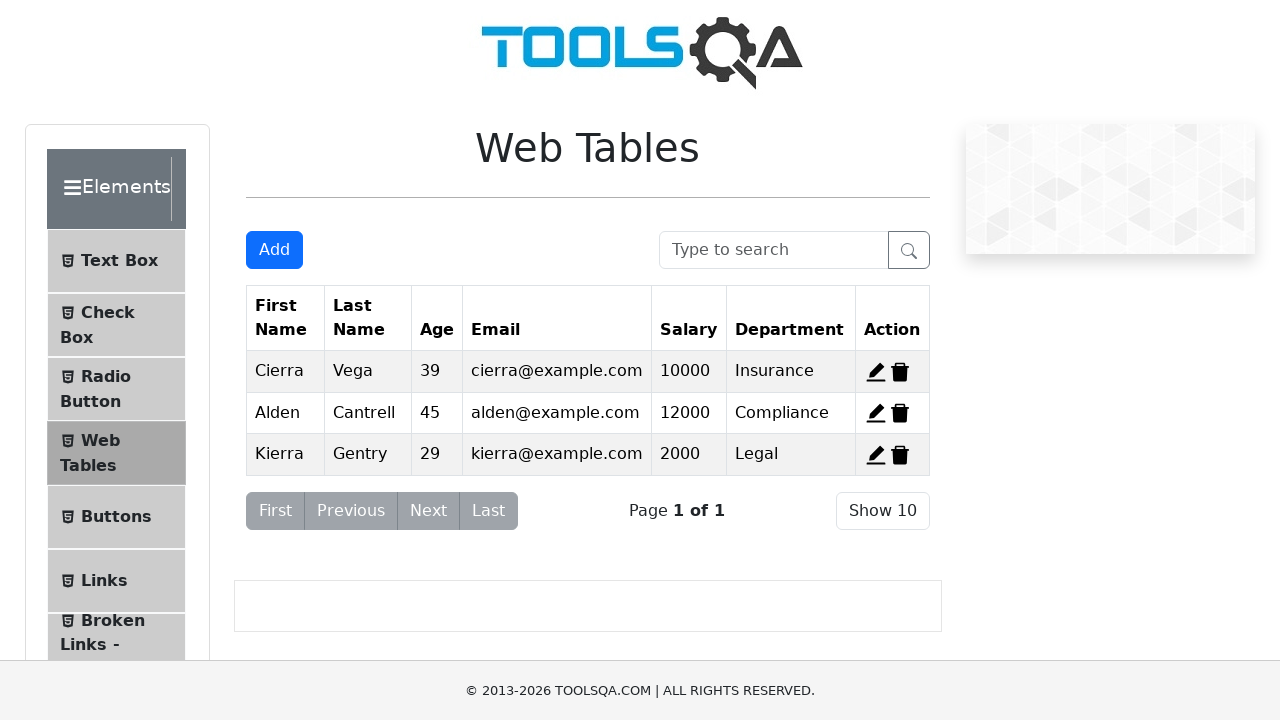

Clicked Add New Record button at (274, 250) on #addNewRecordButton
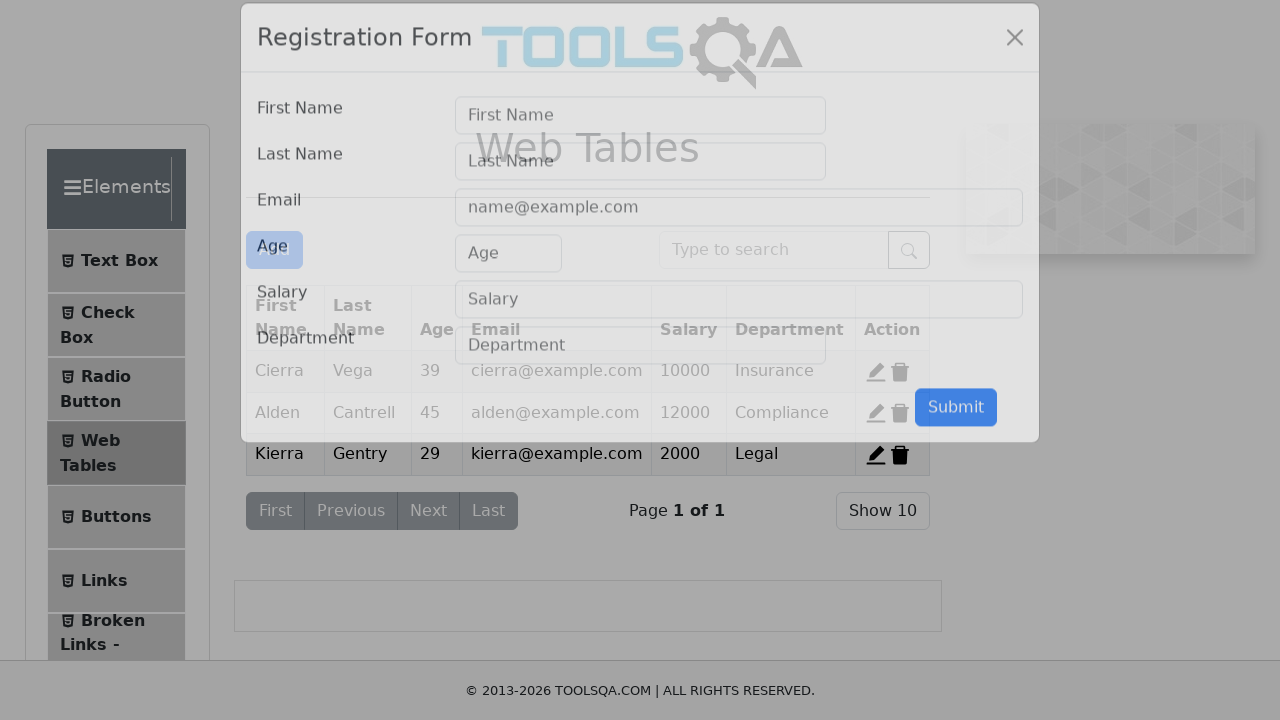

Left First Name field empty (blank) on #firstName
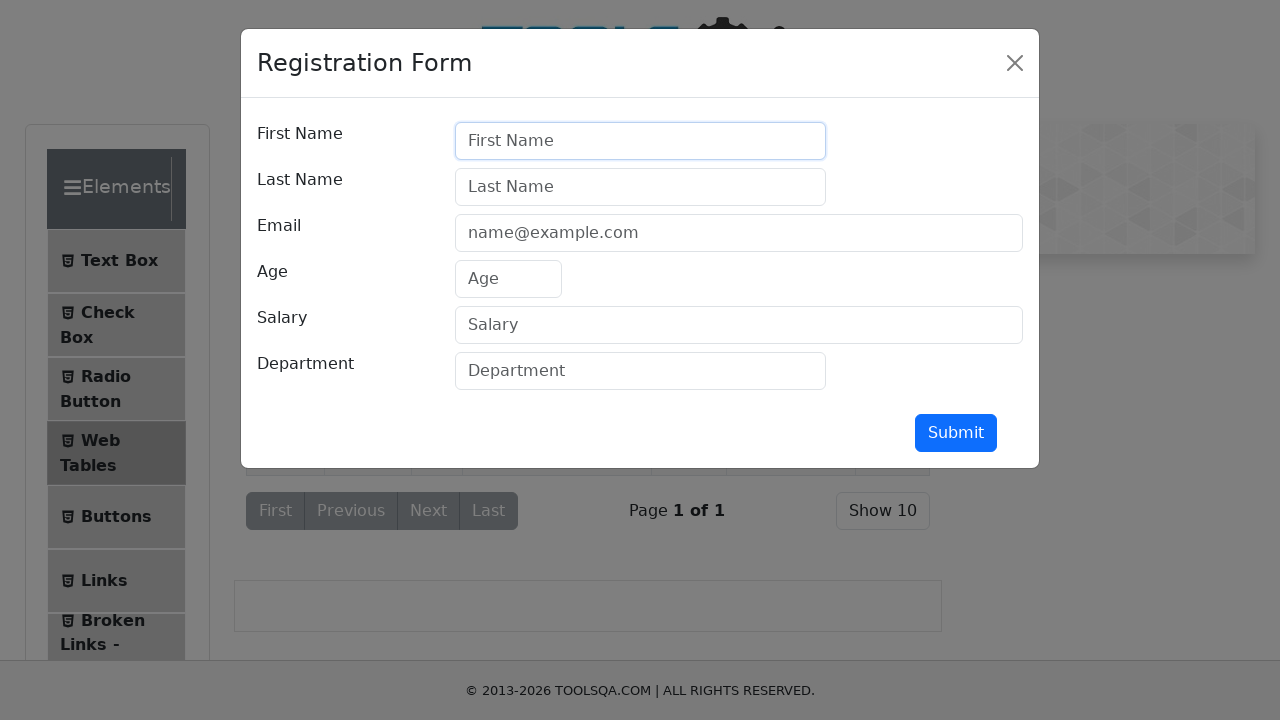

Filled Last Name field with 'Smith' on #lastName
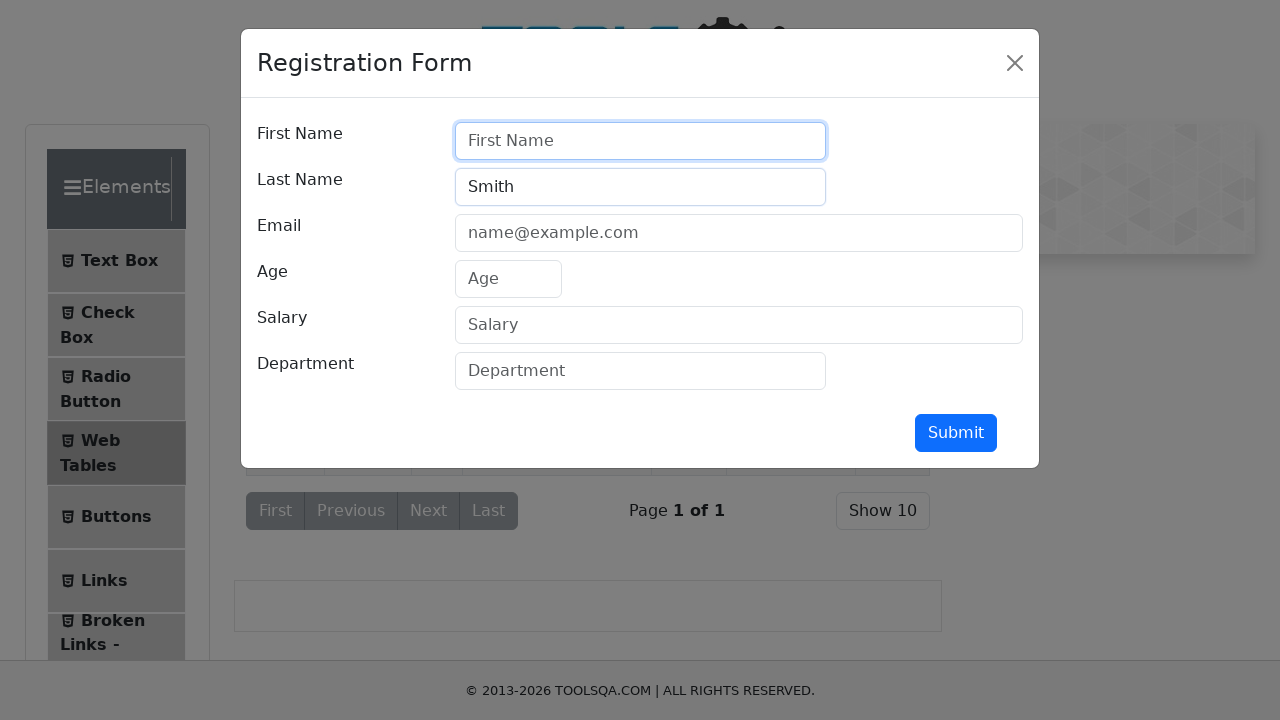

Filled Email field with 'Smith@gmail.com' on #userEmail
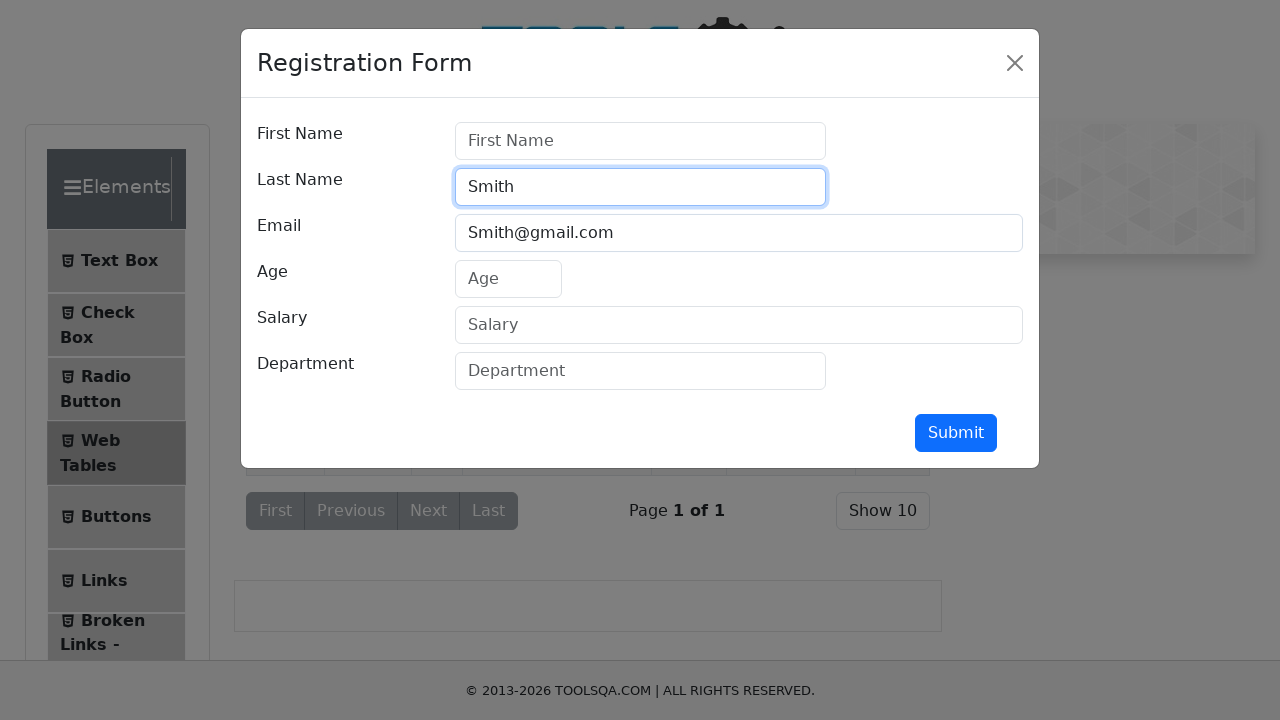

Filled Age field with '28' on #age
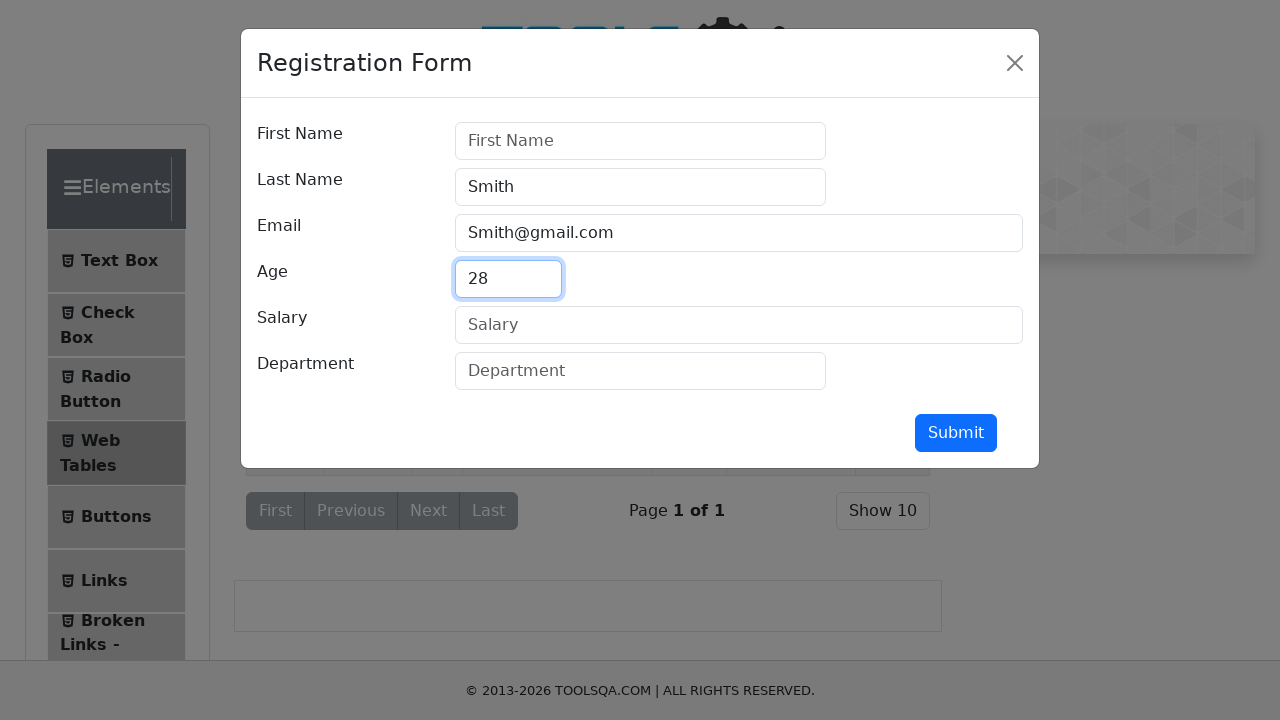

Filled Salary field with '40000' on #salary
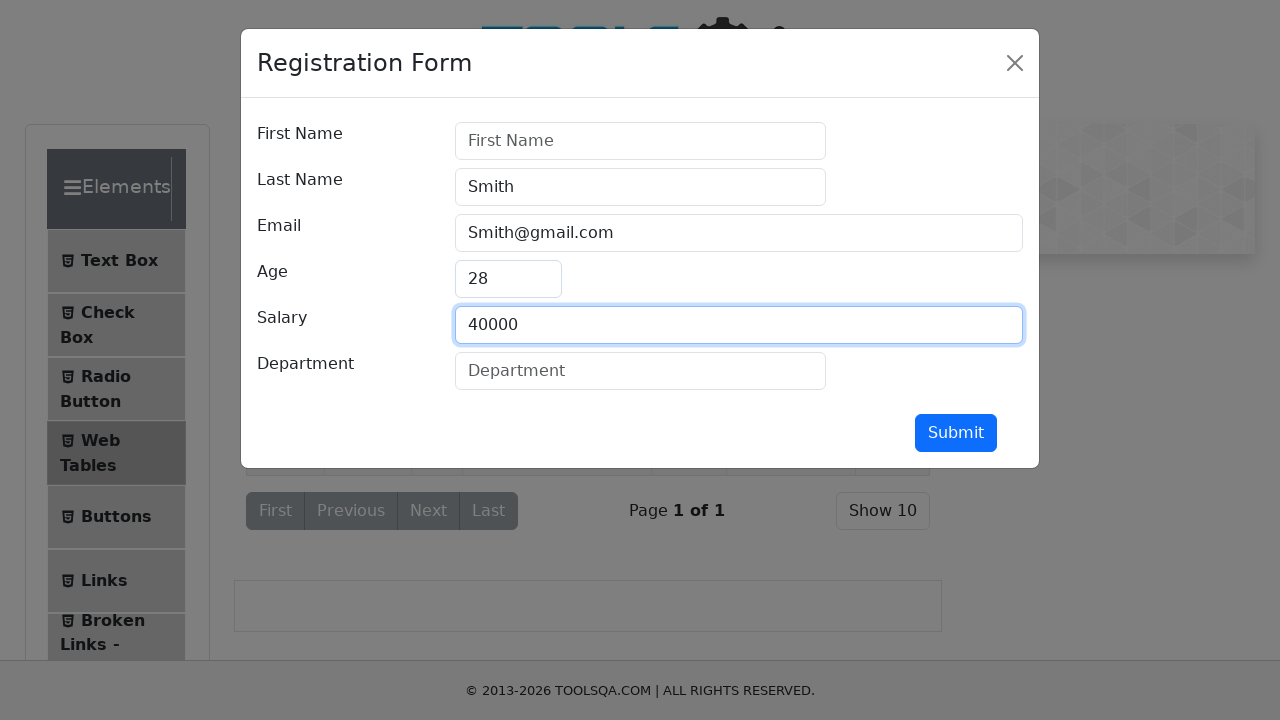

Filled Department field with 'Computer' on #department
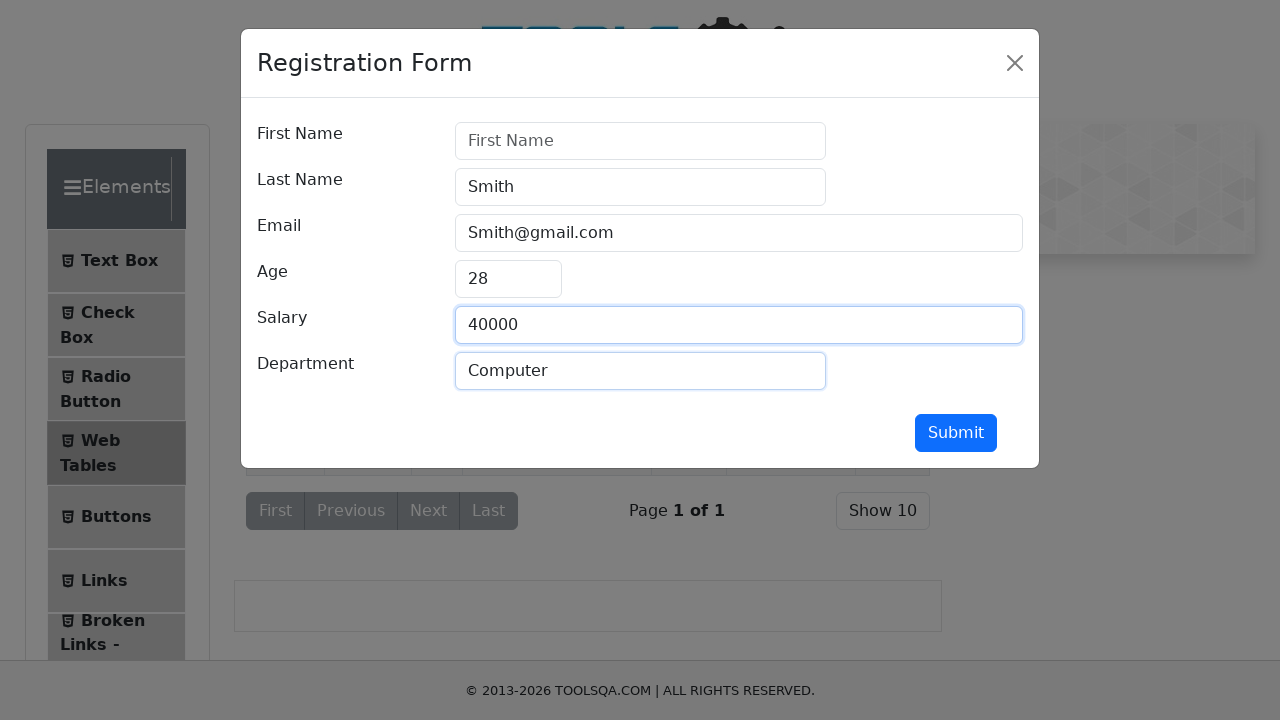

Clicked Submit button to attempt form submission with blank first name at (956, 433) on #submit
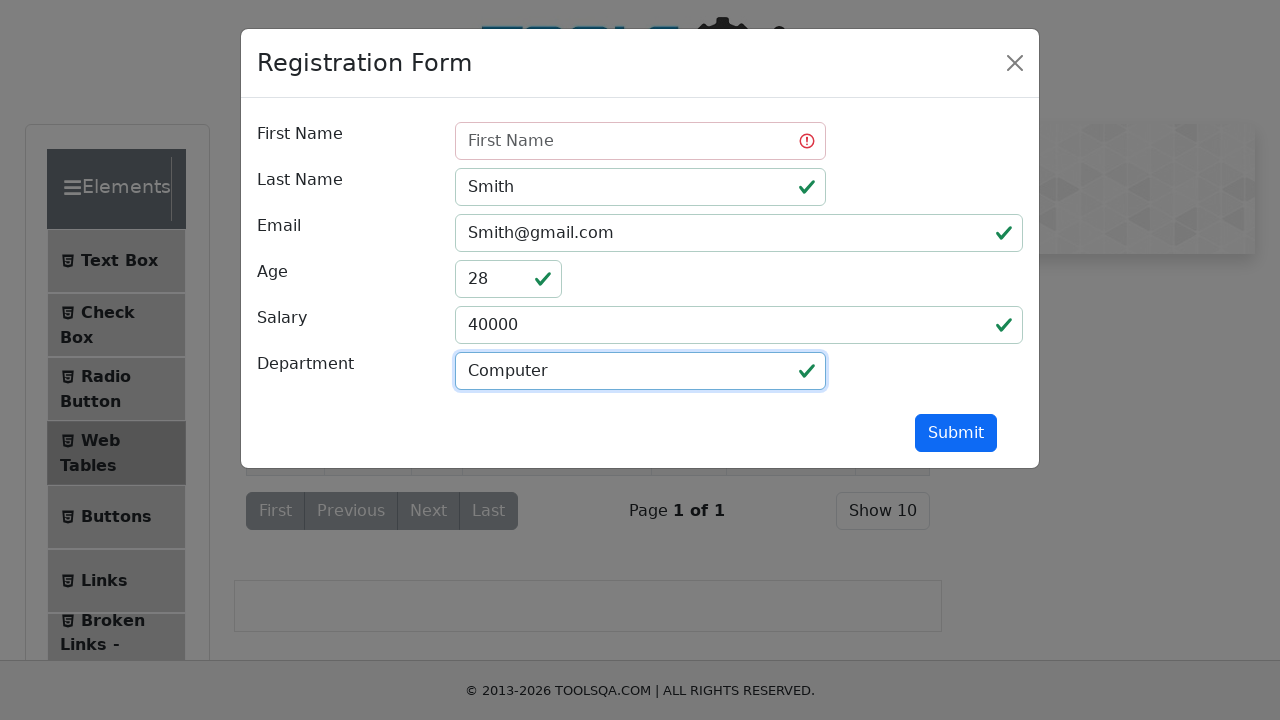

Waited for validation error to process
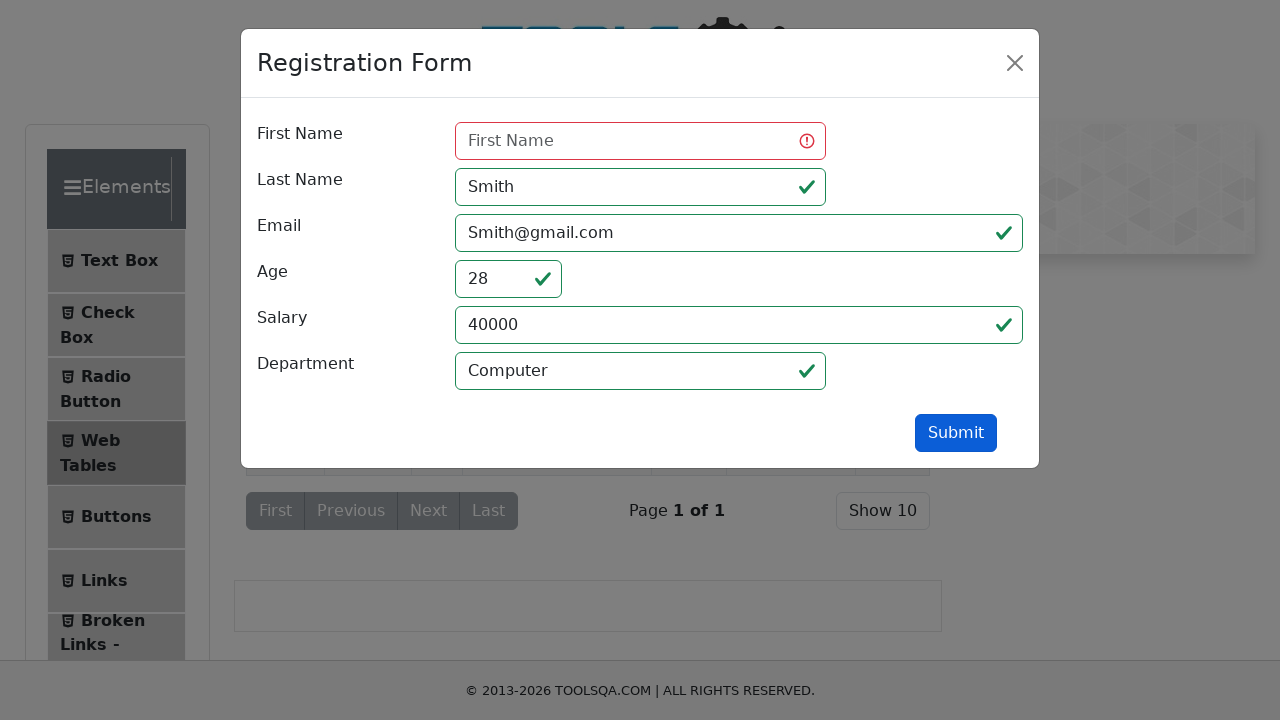

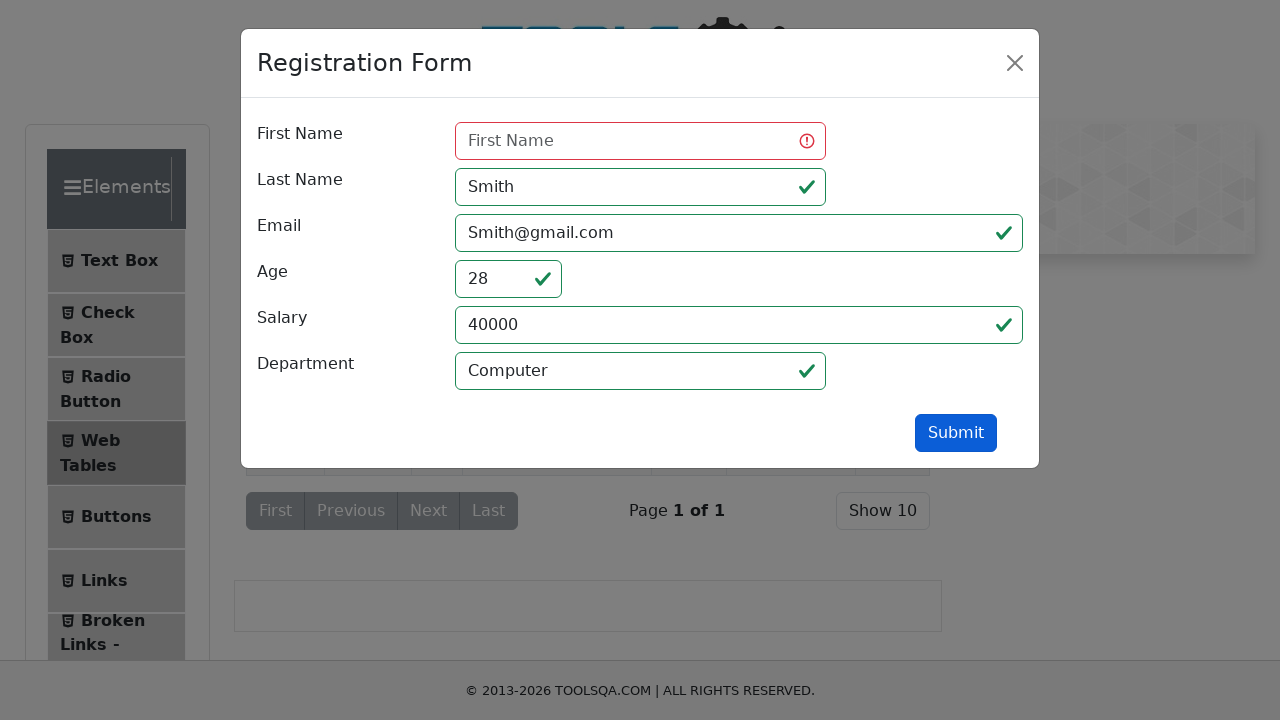